Tests the bad request link on the DemoQA links page by clicking it and verifying the response is received

Starting URL: https://demoqa.com/links

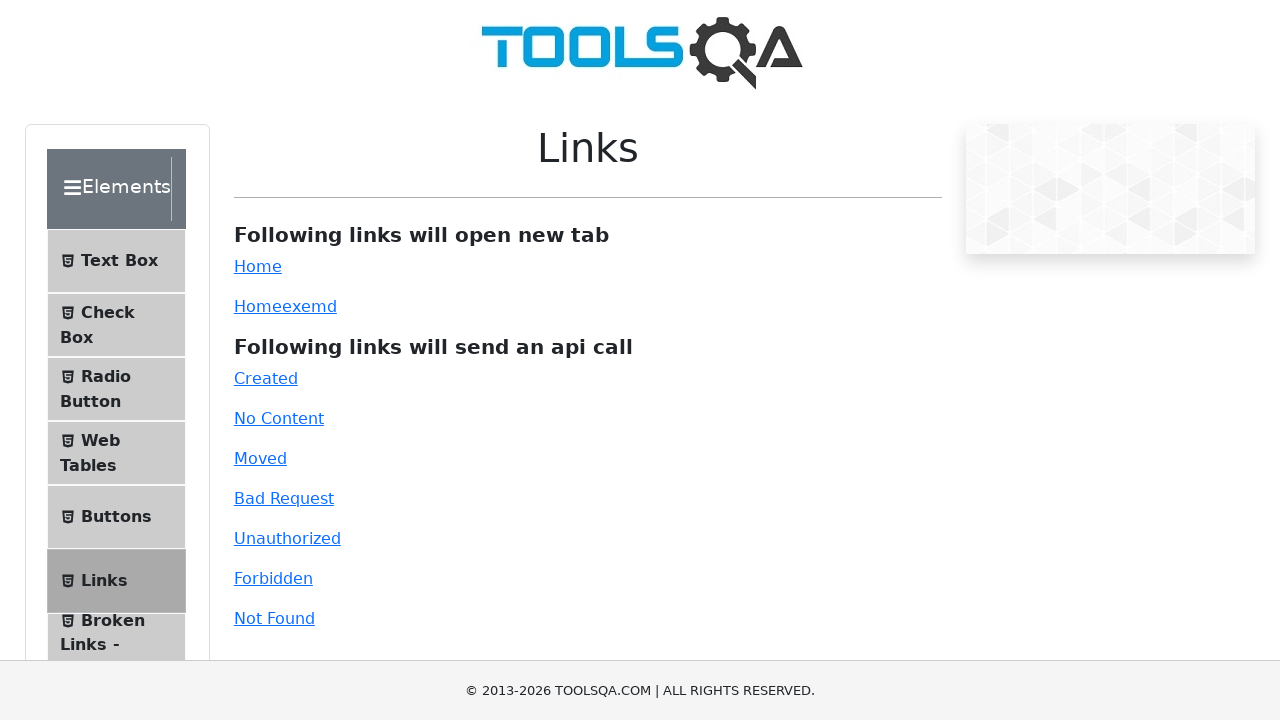

Clicked the bad request link and waited for response at (284, 498) on a#bad-request
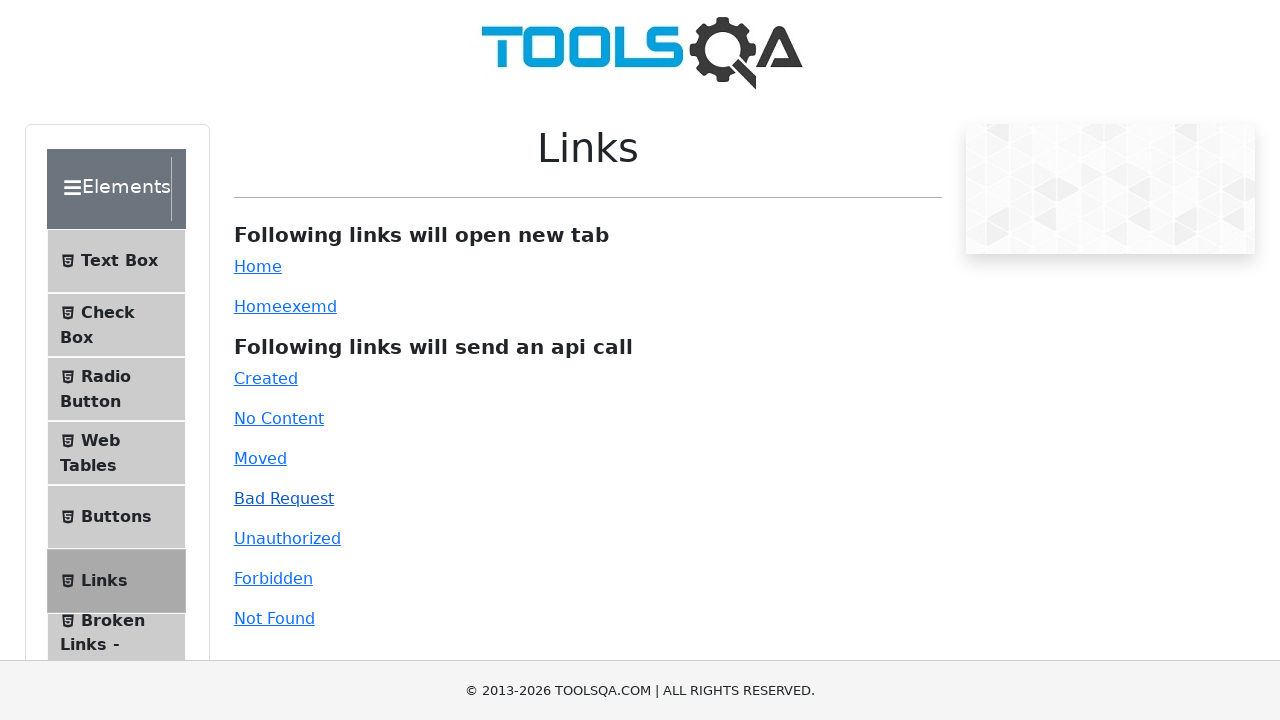

Captured bad request response
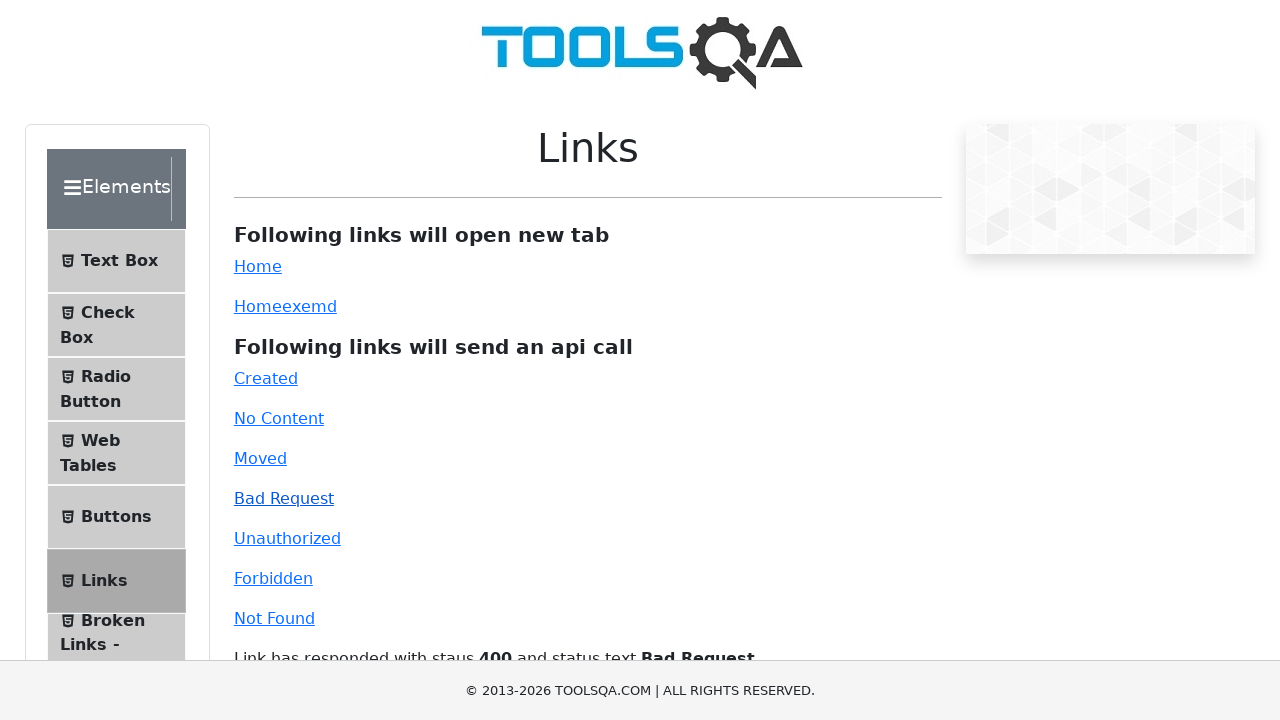

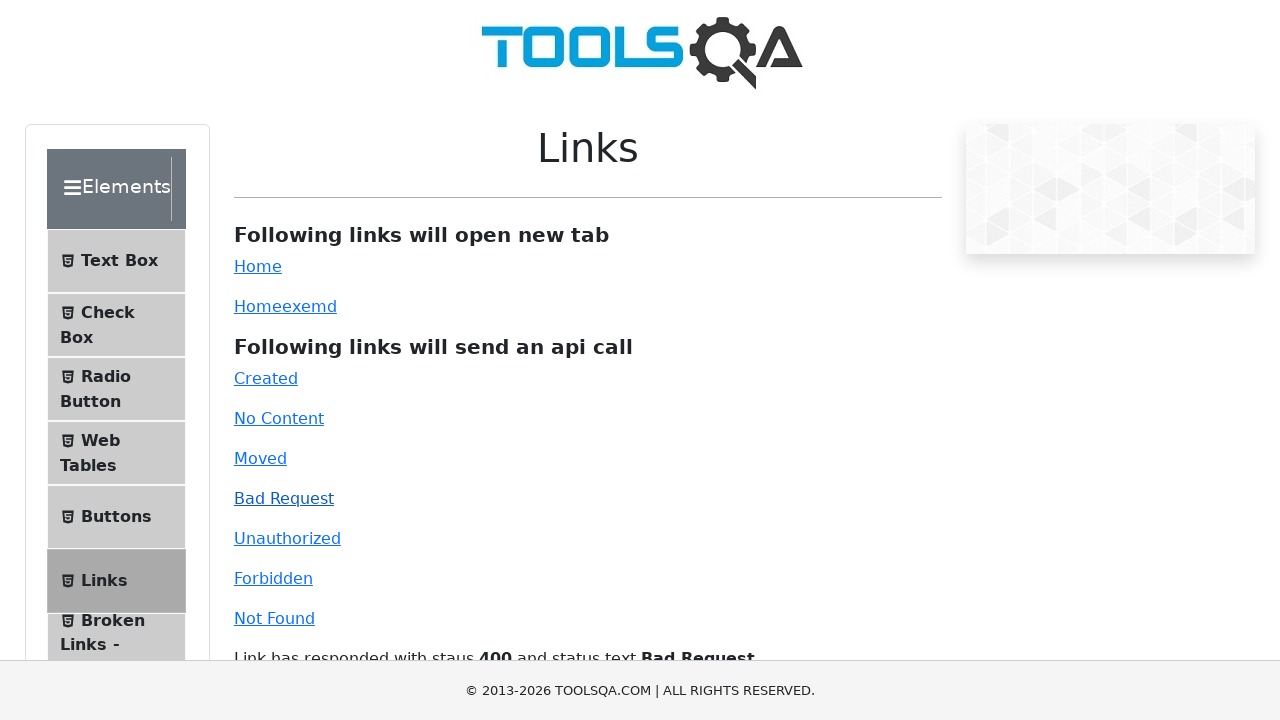